Tests drag and drop functionality by dragging an element from source to target on the jQuery UI droppable demo page

Starting URL: http://jqueryui.com/resources/demos/droppable/default.html

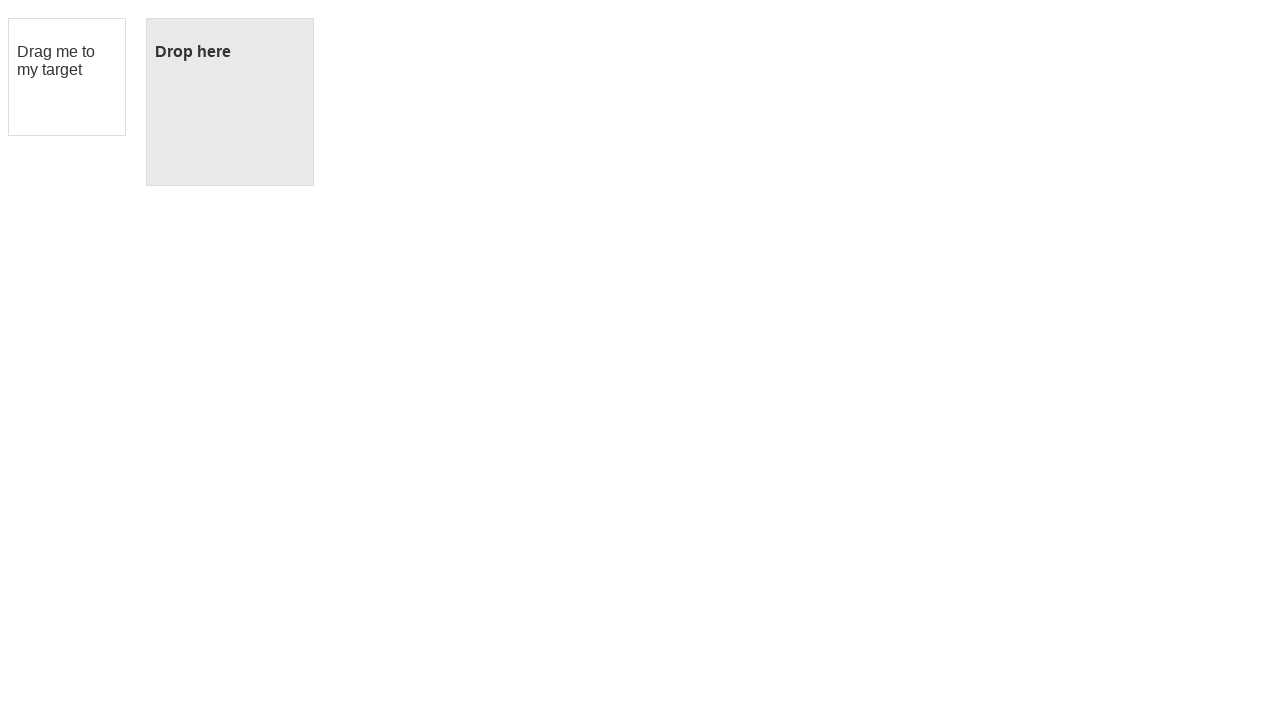

Waited for draggable element to be present
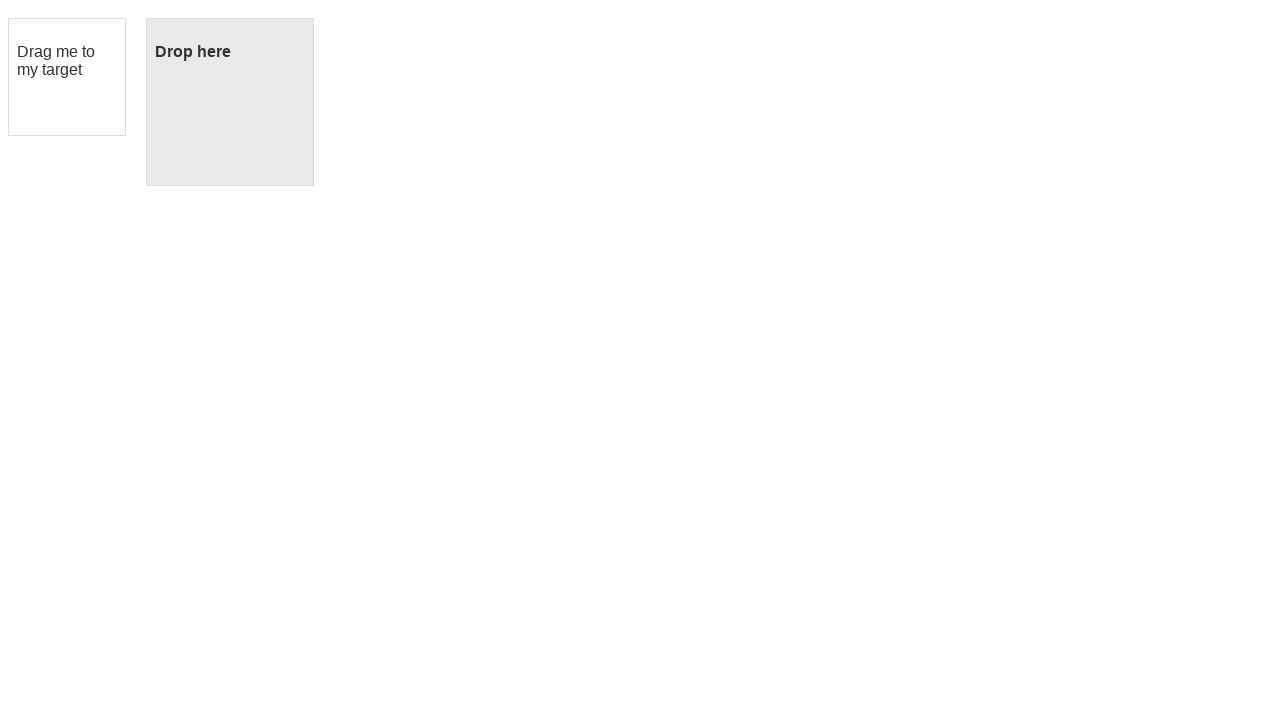

Dragged item from source (#draggable) to target (#droppable) at (230, 102)
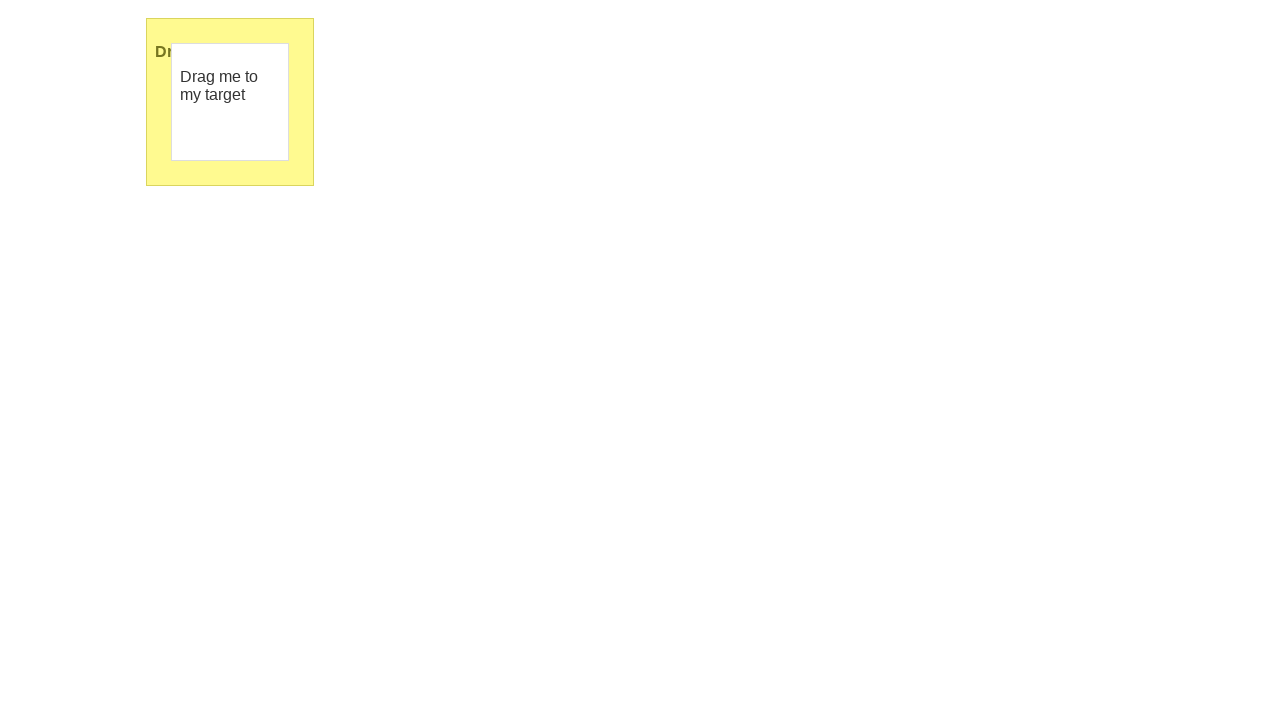

Verified drop was successful by confirming 'Dropped' text appeared
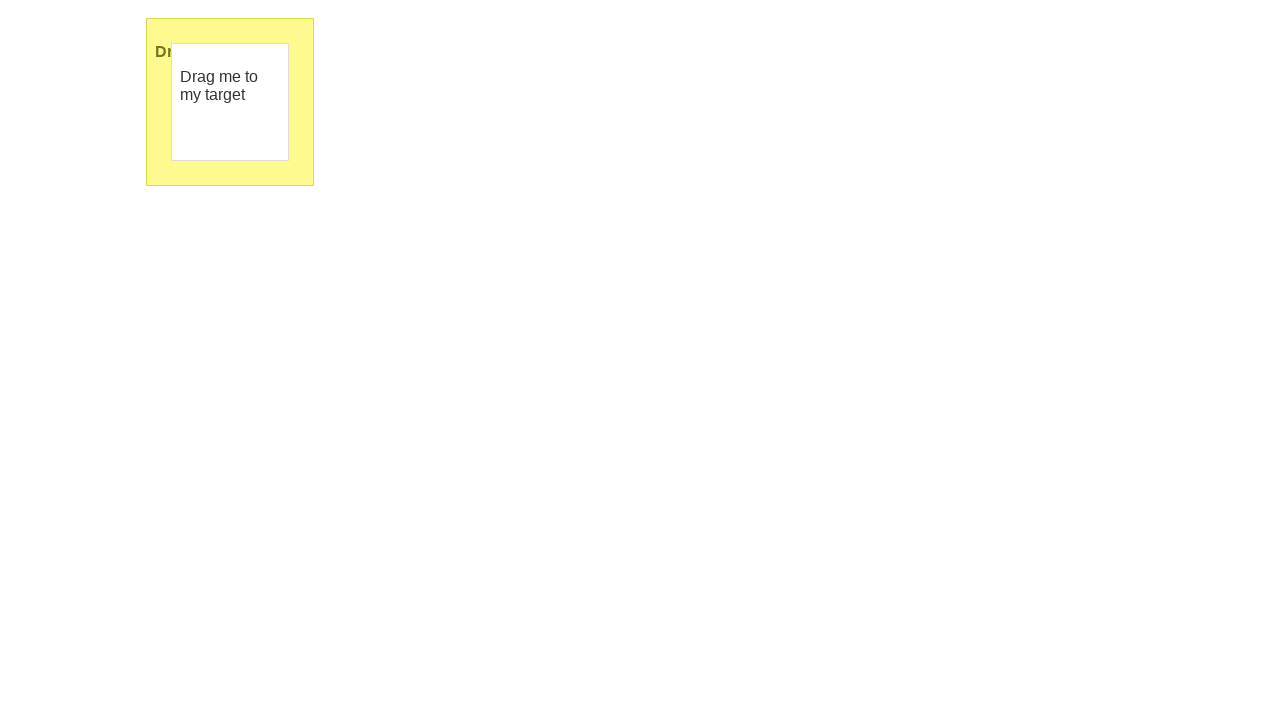

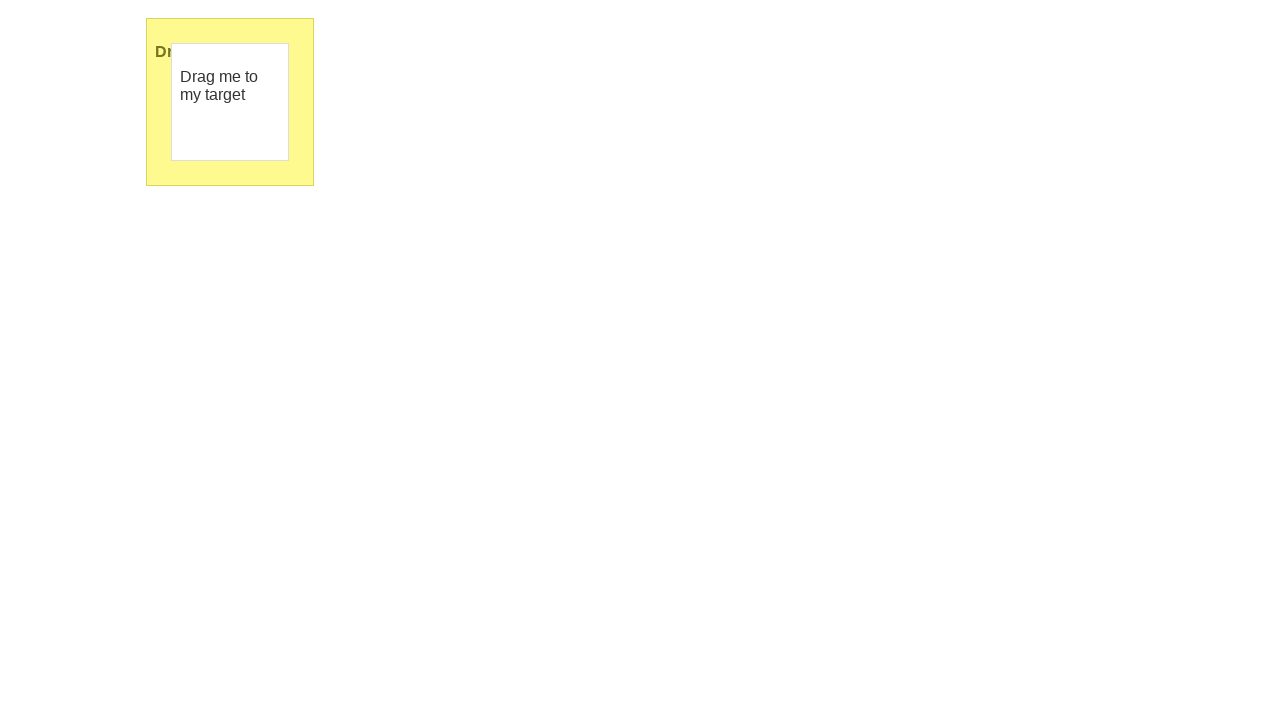